Tests checkbox selection by clicking on two checkboxes - selecting the first checkbox and unselecting the second checkbox on the Heroku test app.

Starting URL: https://the-internet.herokuapp.com/checkboxes

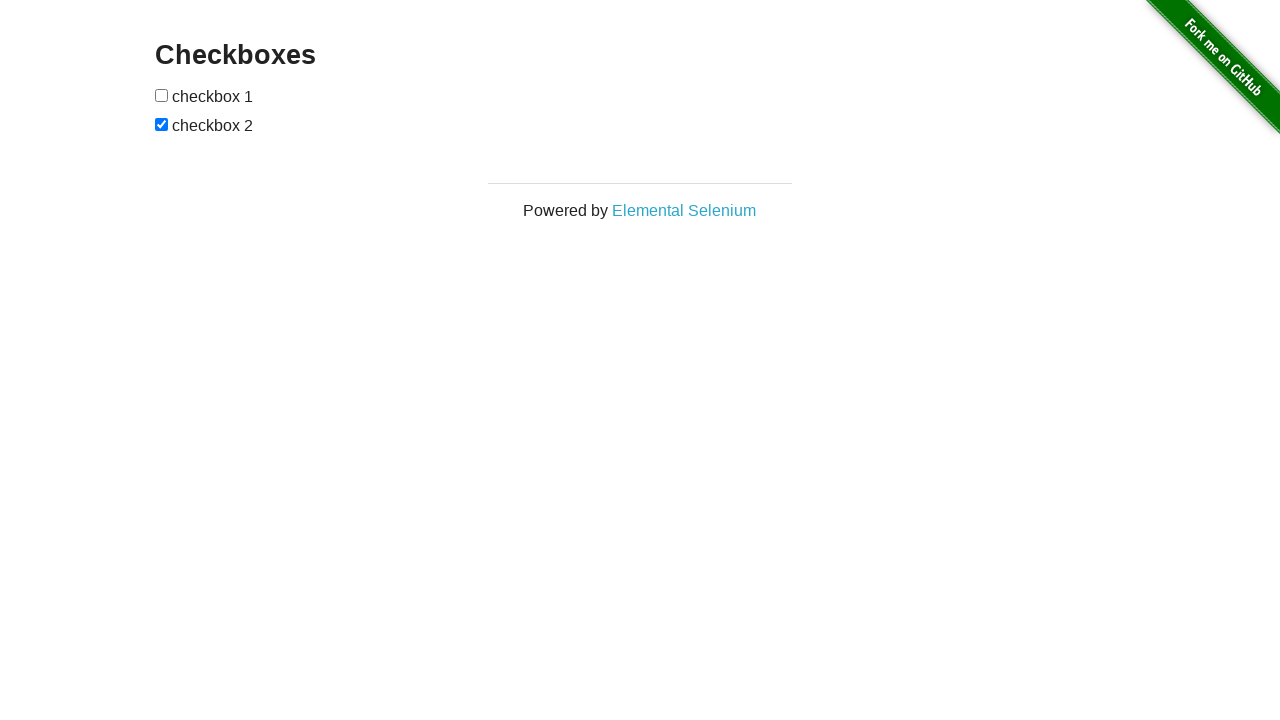

Navigated to Heroku checkboxes test page
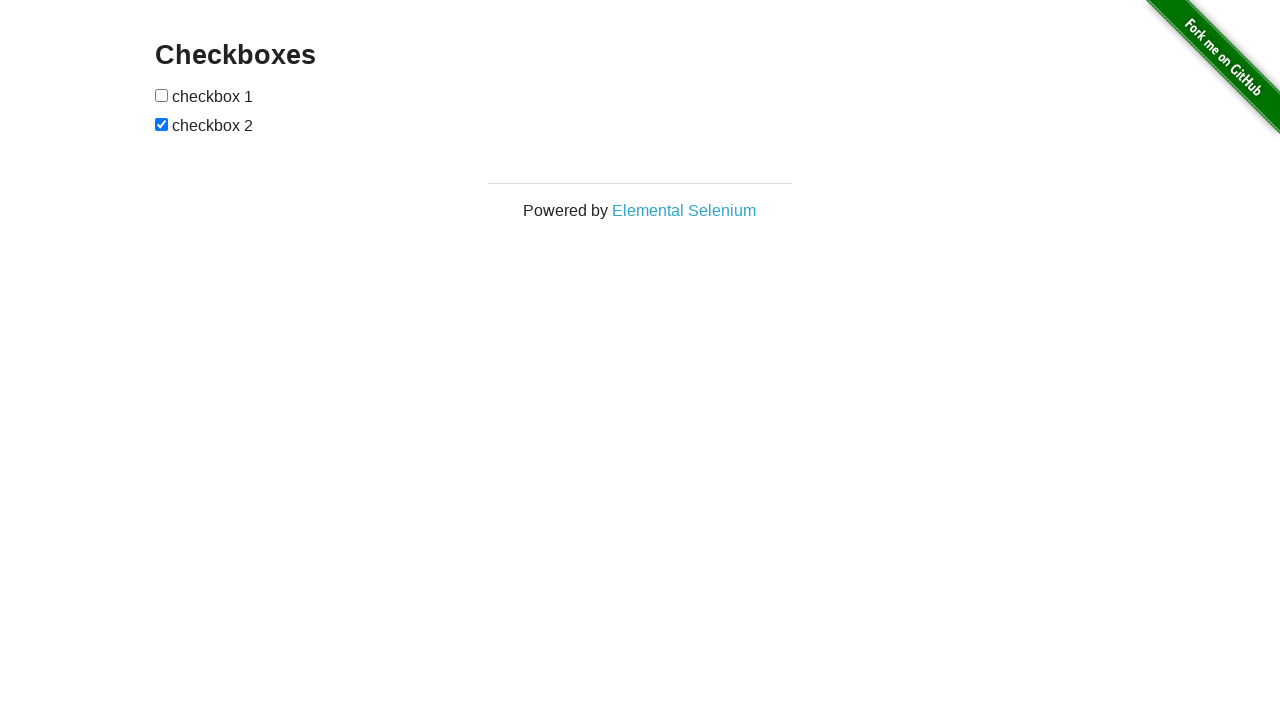

Clicked first checkbox to select it at (162, 95) on (//form[@id='checkboxes']/input)[1]
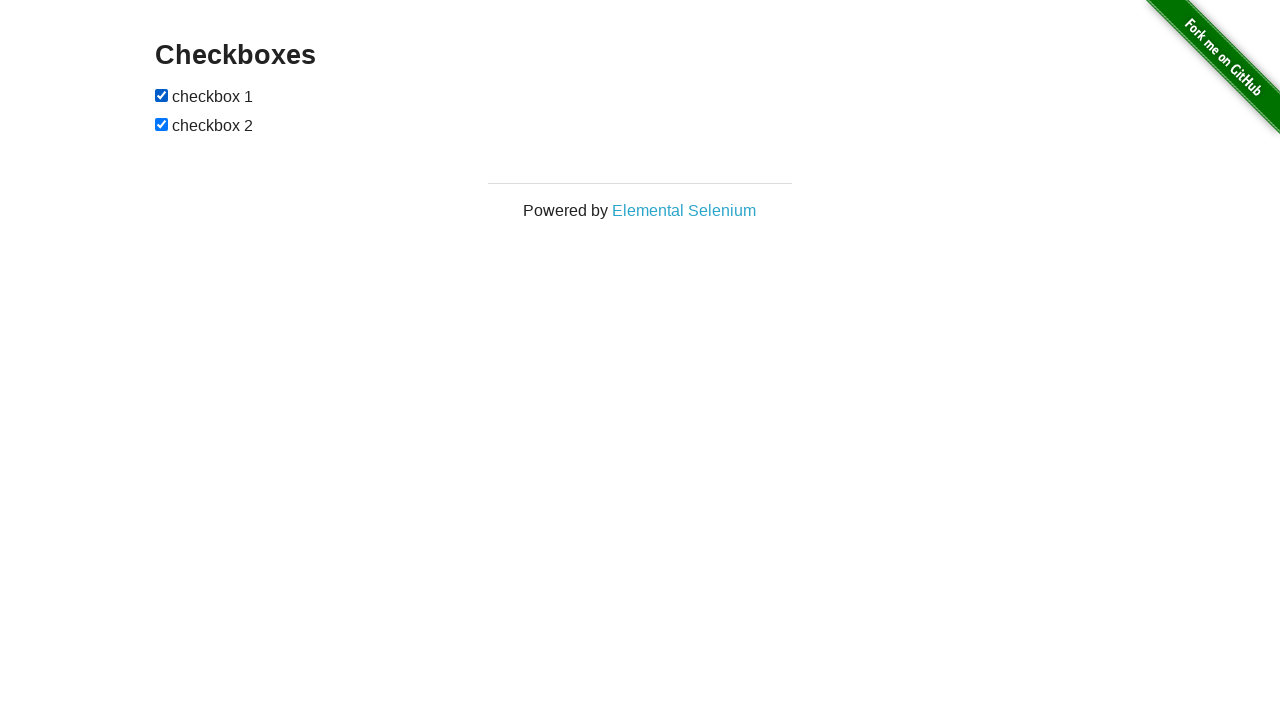

Clicked second checkbox to unselect it at (162, 124) on (//form[@id='checkboxes']/input)[2]
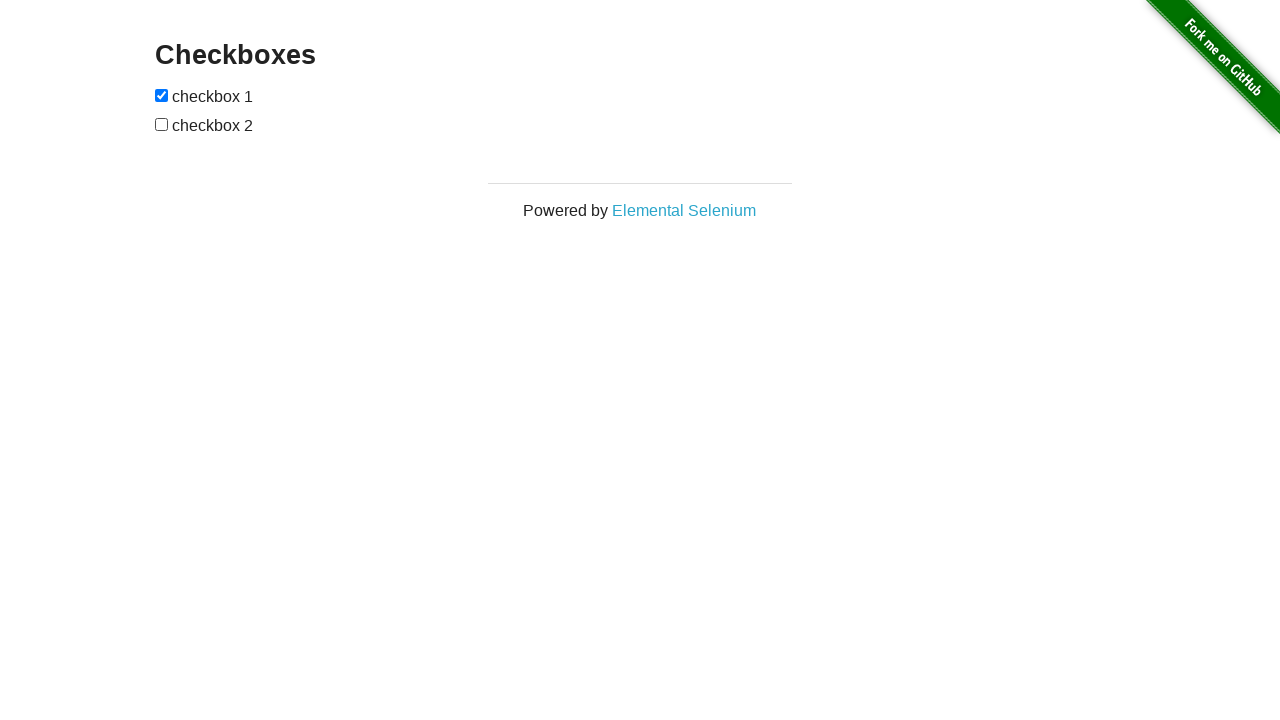

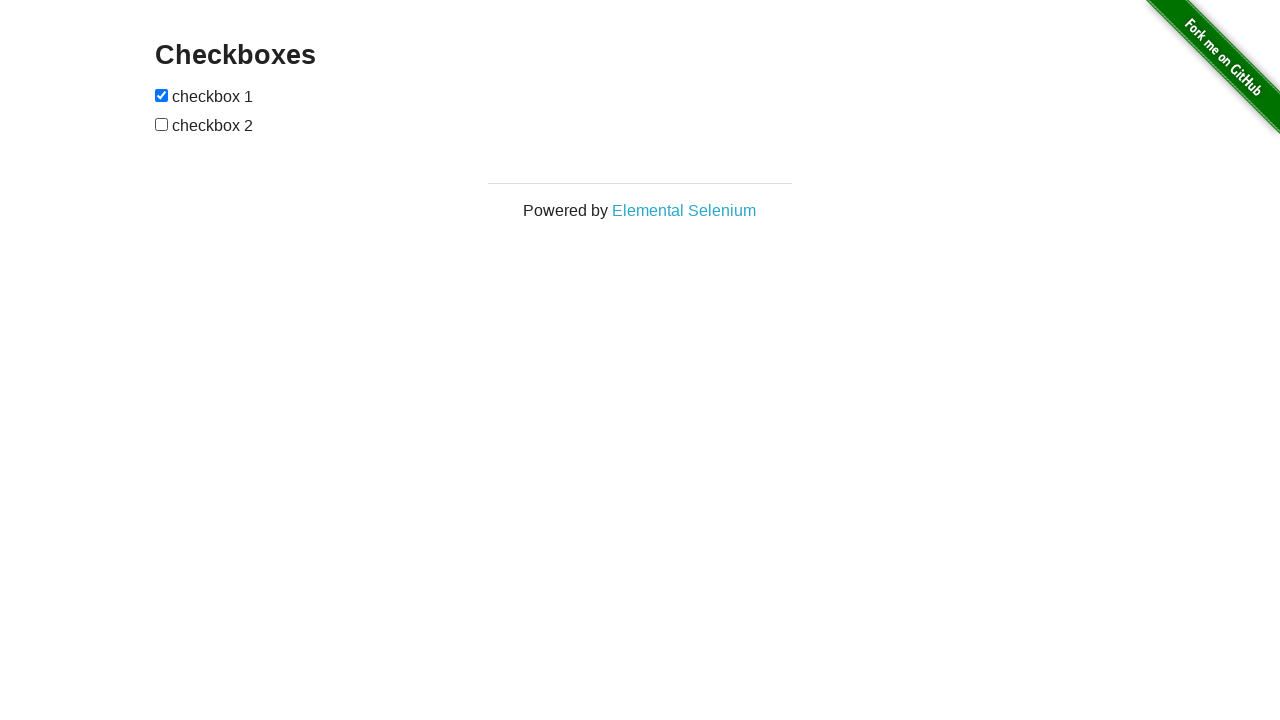